Tests checkbox states by verifying display, enabled, and selected properties of Tuesday and Saturday checkboxes, then clicks Tuesday checkbox to change its state

Starting URL: http://samples.gwtproject.org/samples/Showcase/Showcase.html#!CwCheckBox

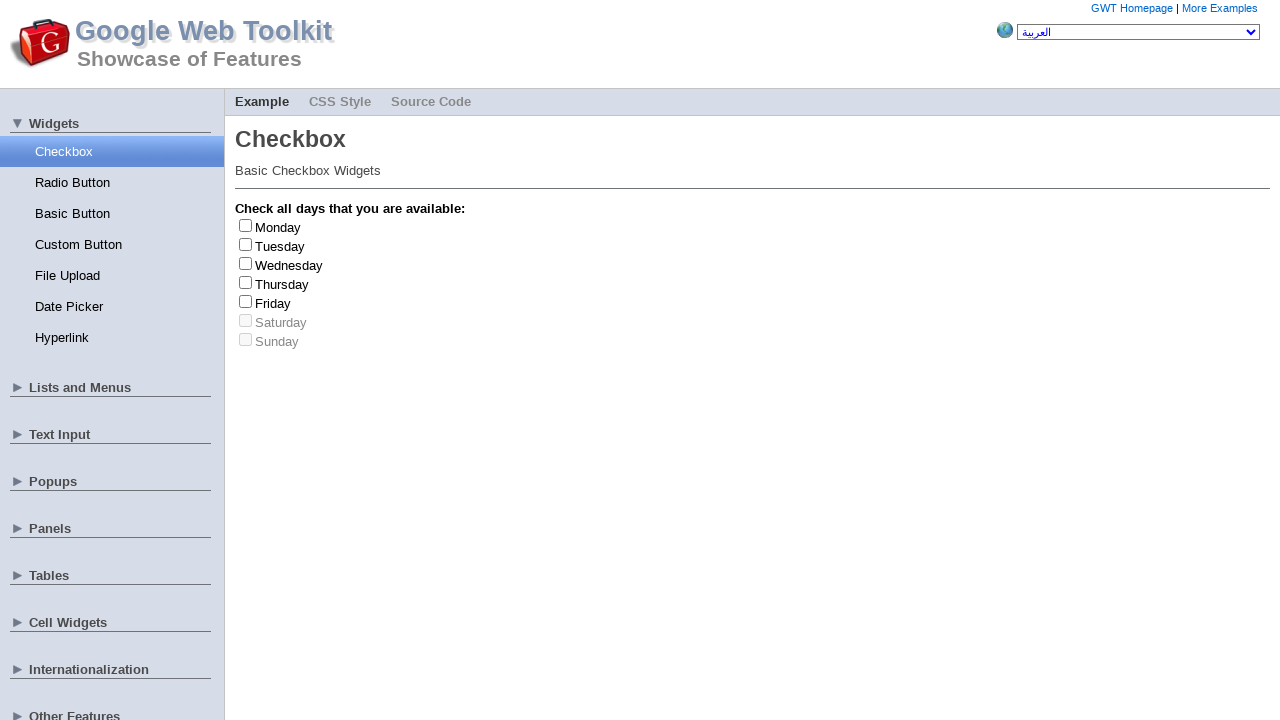

Located Tuesday checkbox element
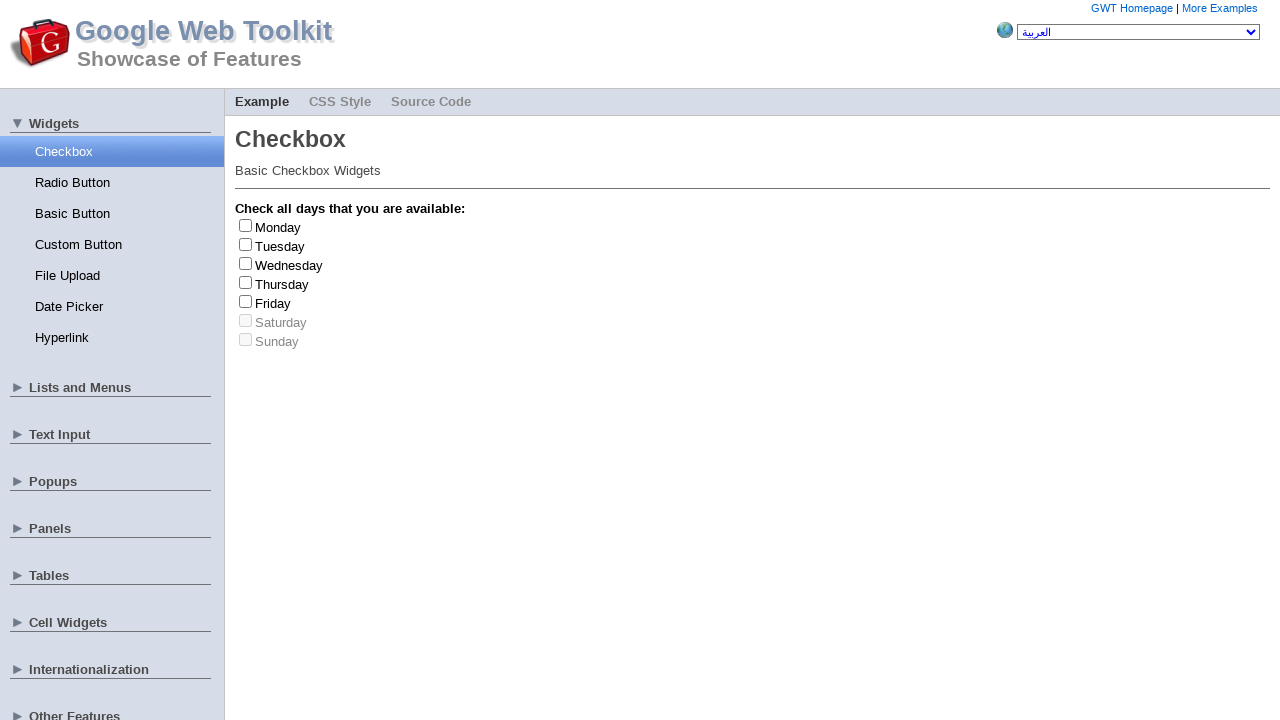

Verified Tuesday checkbox is visible
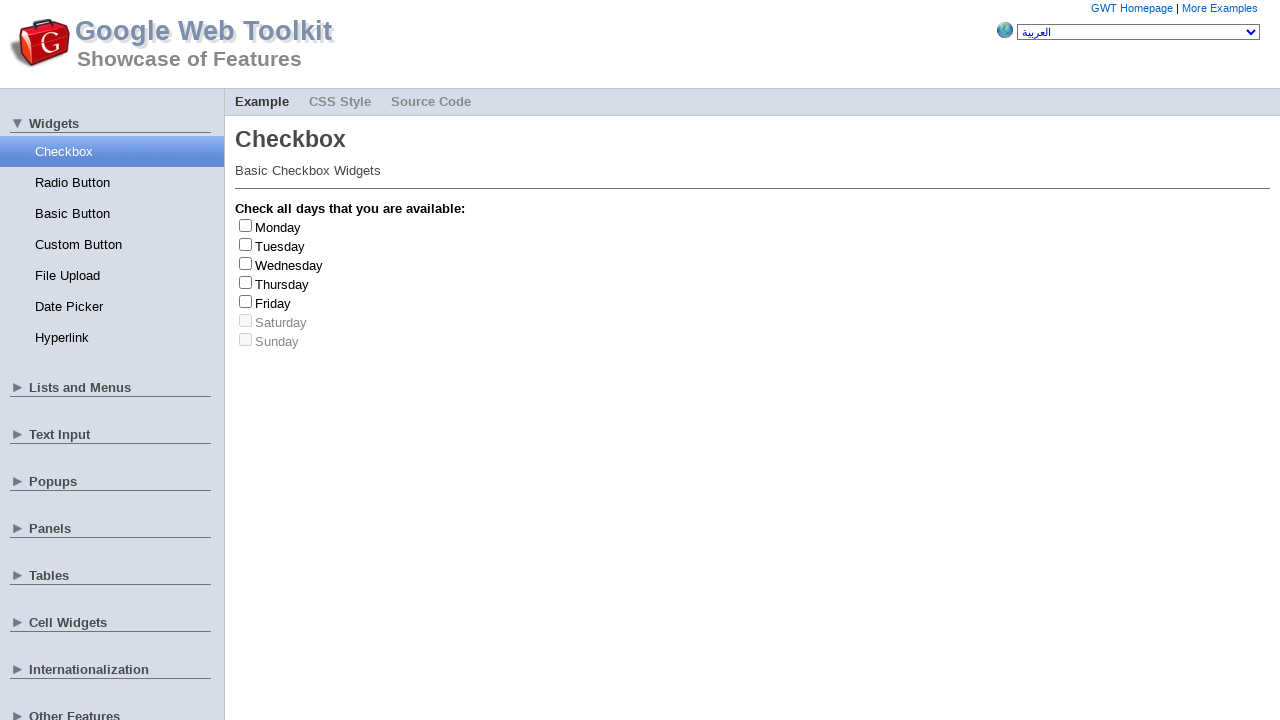

Verified Tuesday checkbox is enabled
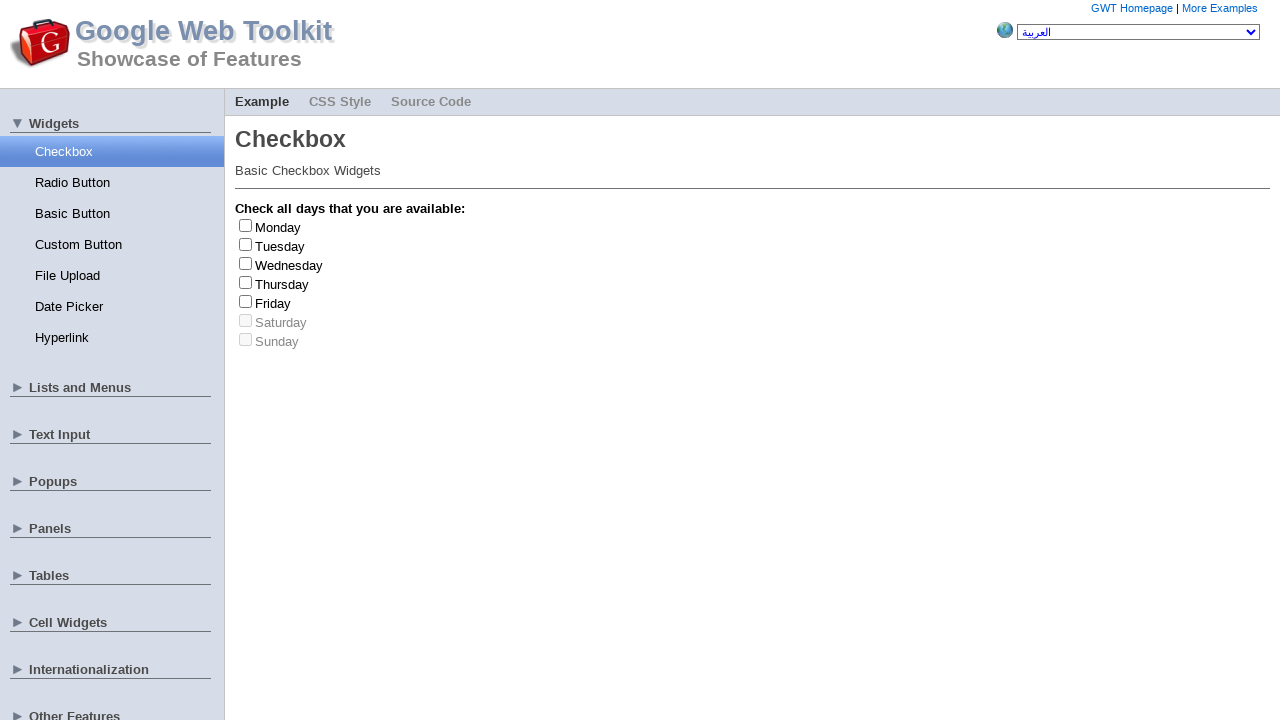

Verified Tuesday checkbox is not checked initially
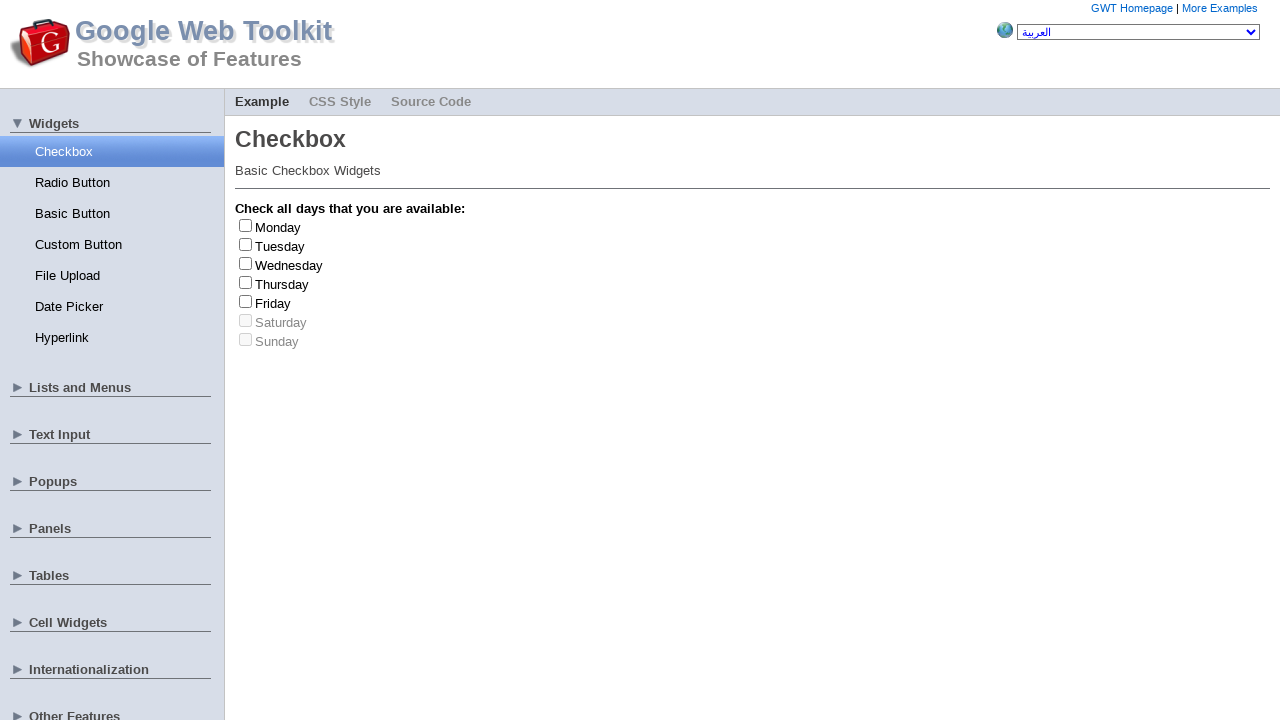

Clicked Tuesday checkbox to change its state at (246, 244) on #gwt-debug-cwCheckBox-Tuesday-input
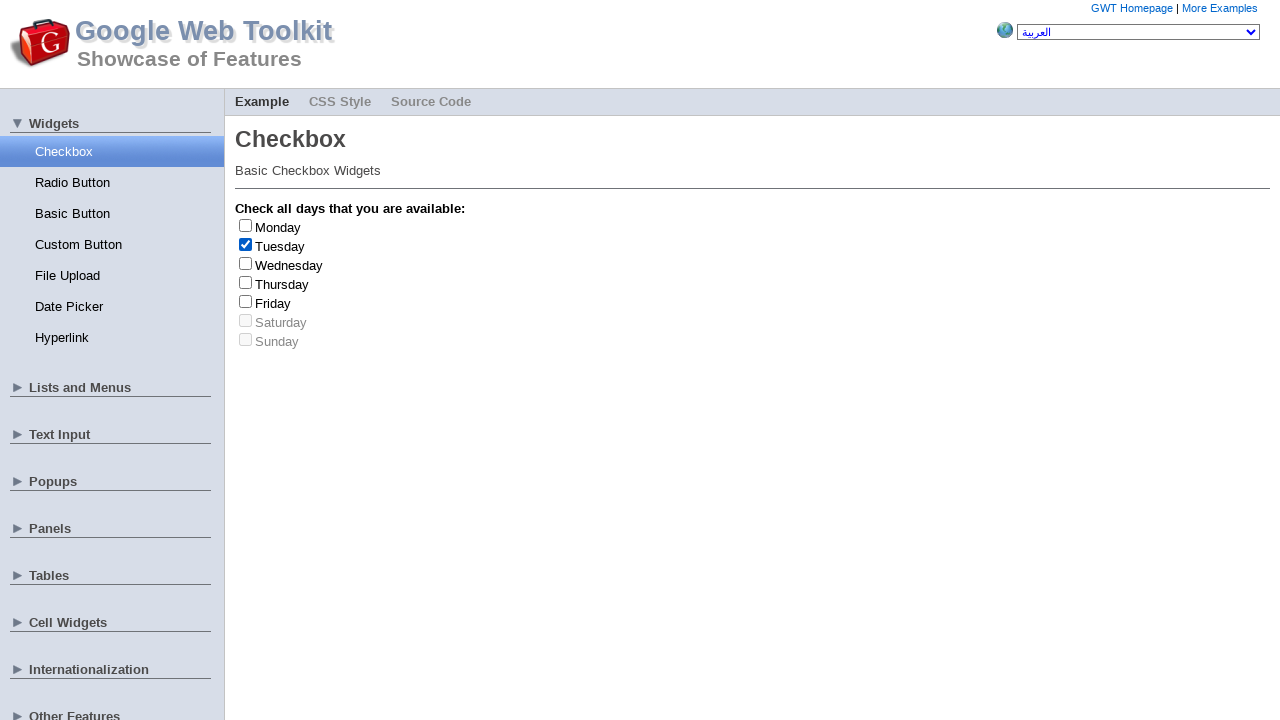

Verified Tuesday checkbox is now checked
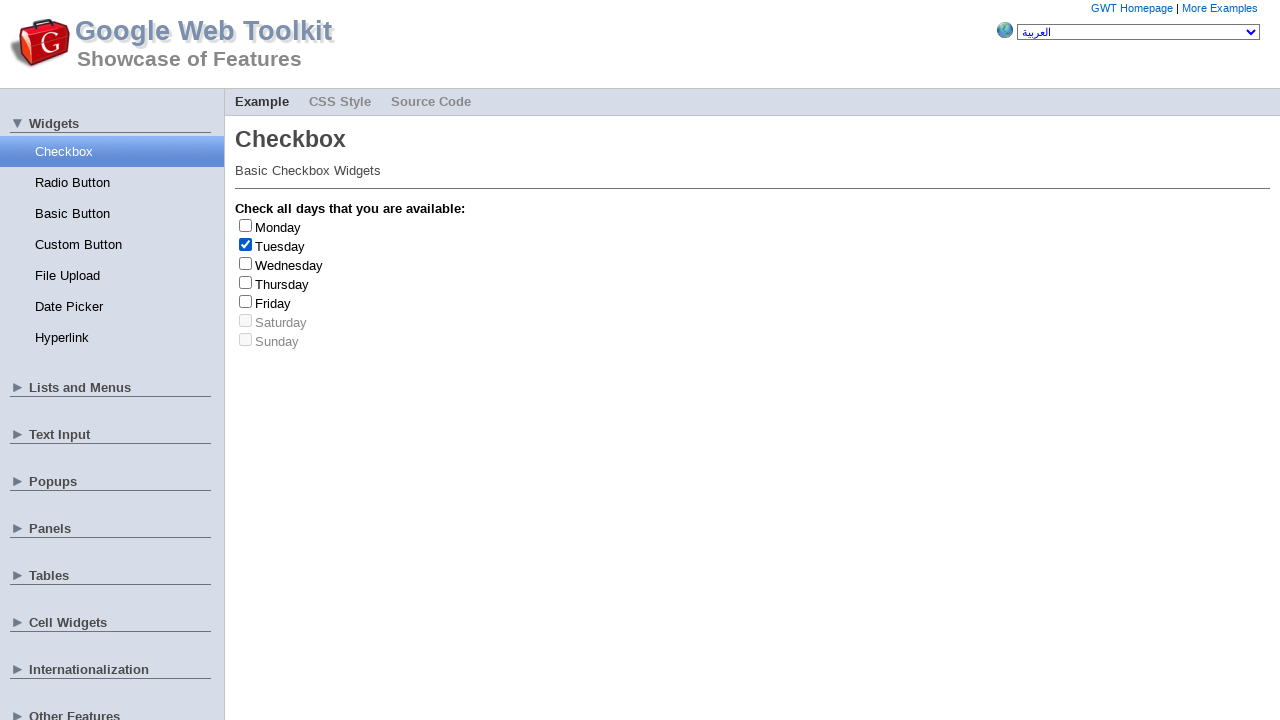

Located Saturday checkbox element
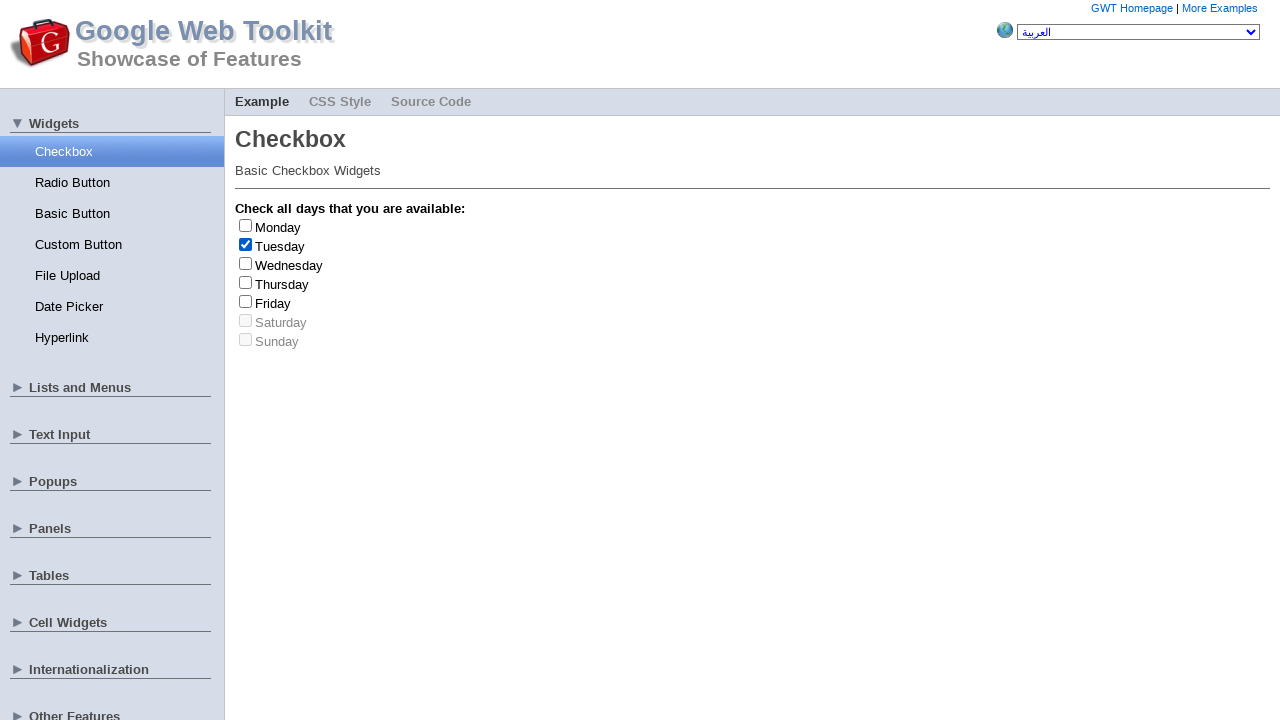

Verified Saturday checkbox is visible
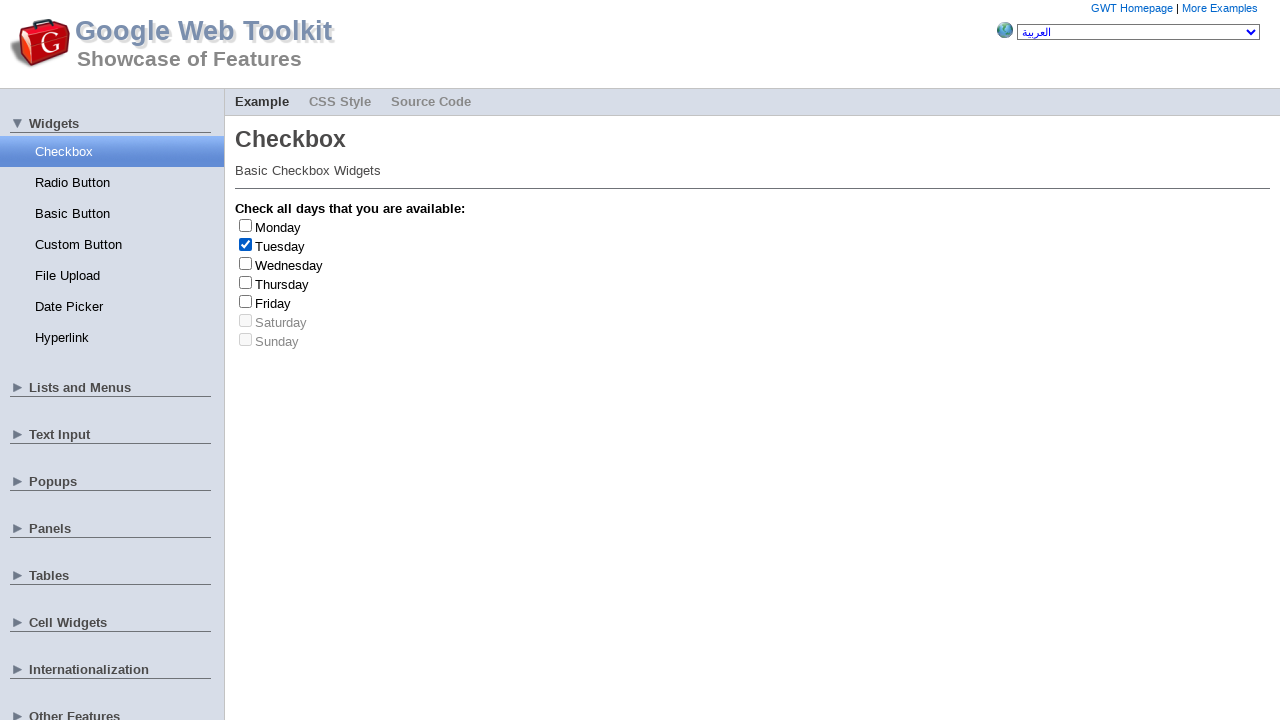

Verified Saturday checkbox is disabled
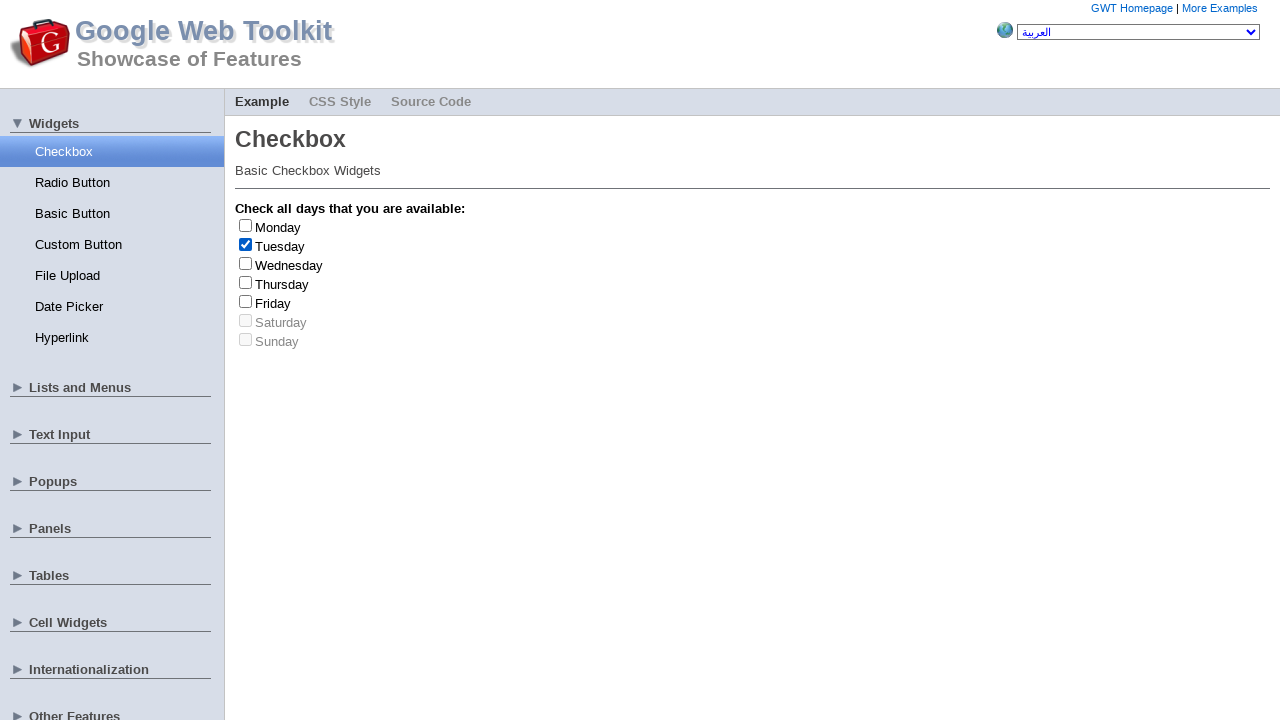

Verified Saturday checkbox is not checked
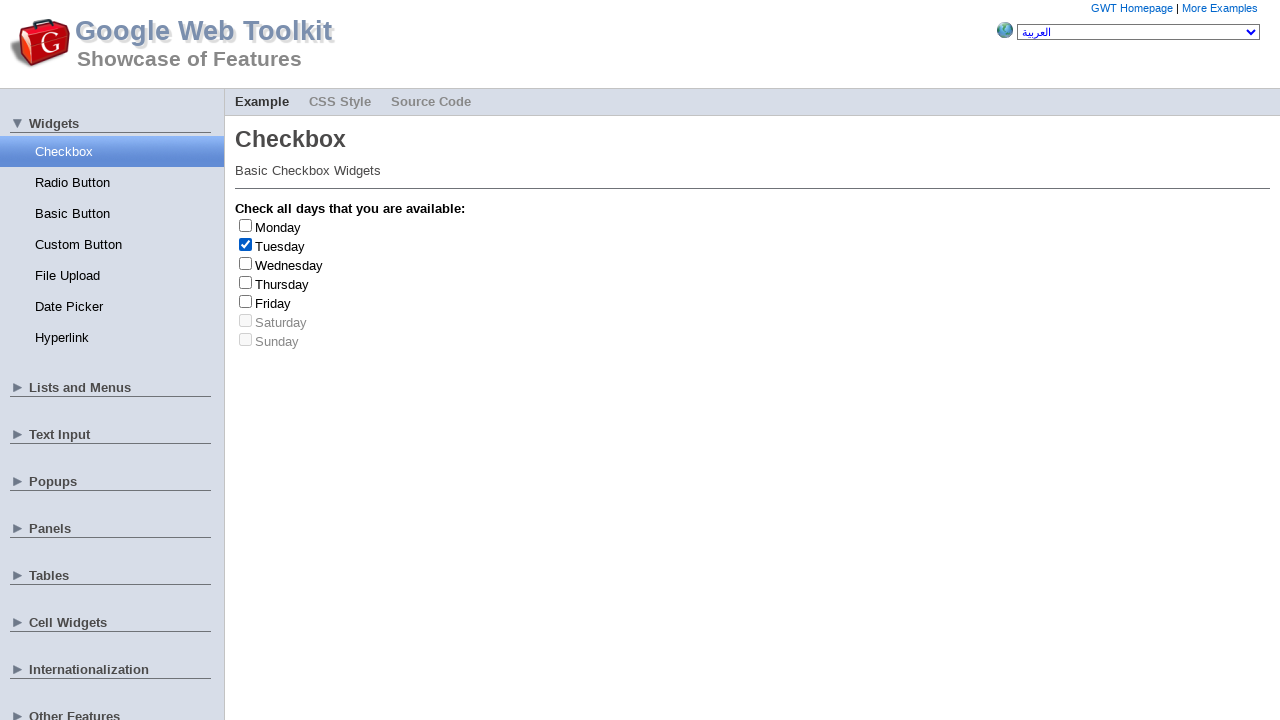

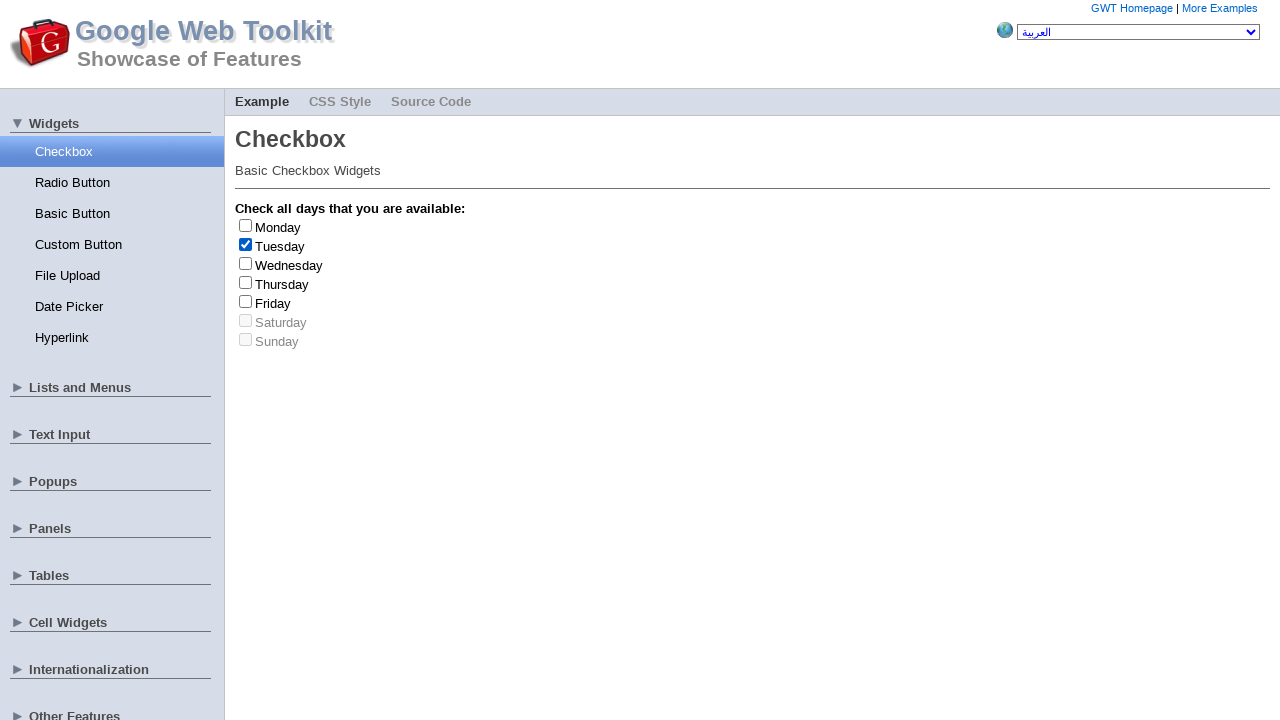